Tests browser tab management by opening a new tab, navigating to a different page, then closing the tab and switching back to the original window

Starting URL: https://www.tutorialspoint.com/selenium/practice/browser-windows.php

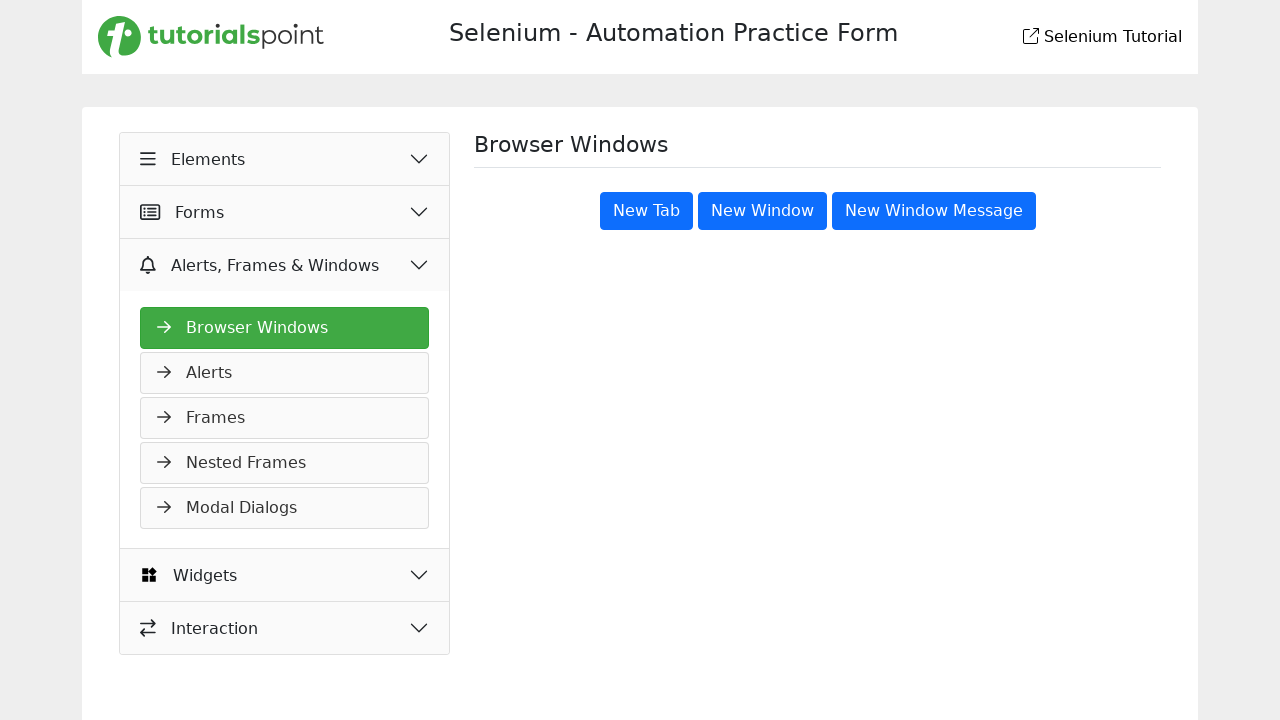

Stored reference to the main page
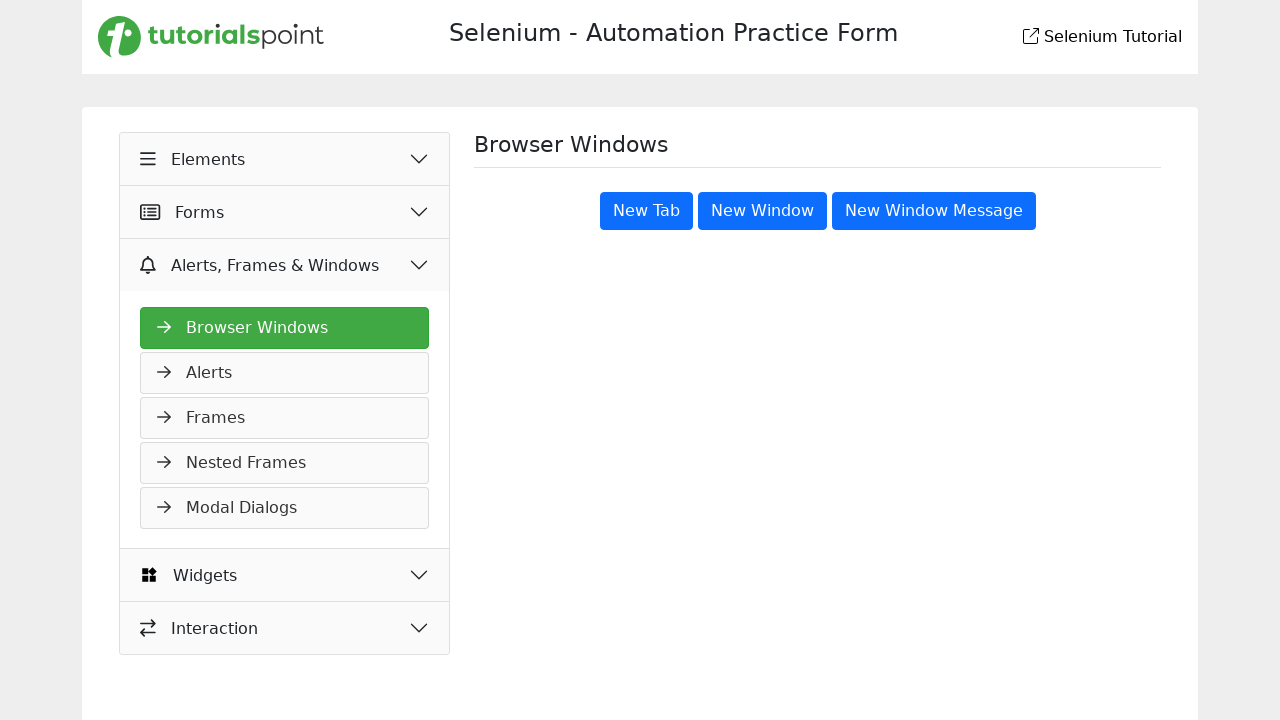

Opened a new browser tab
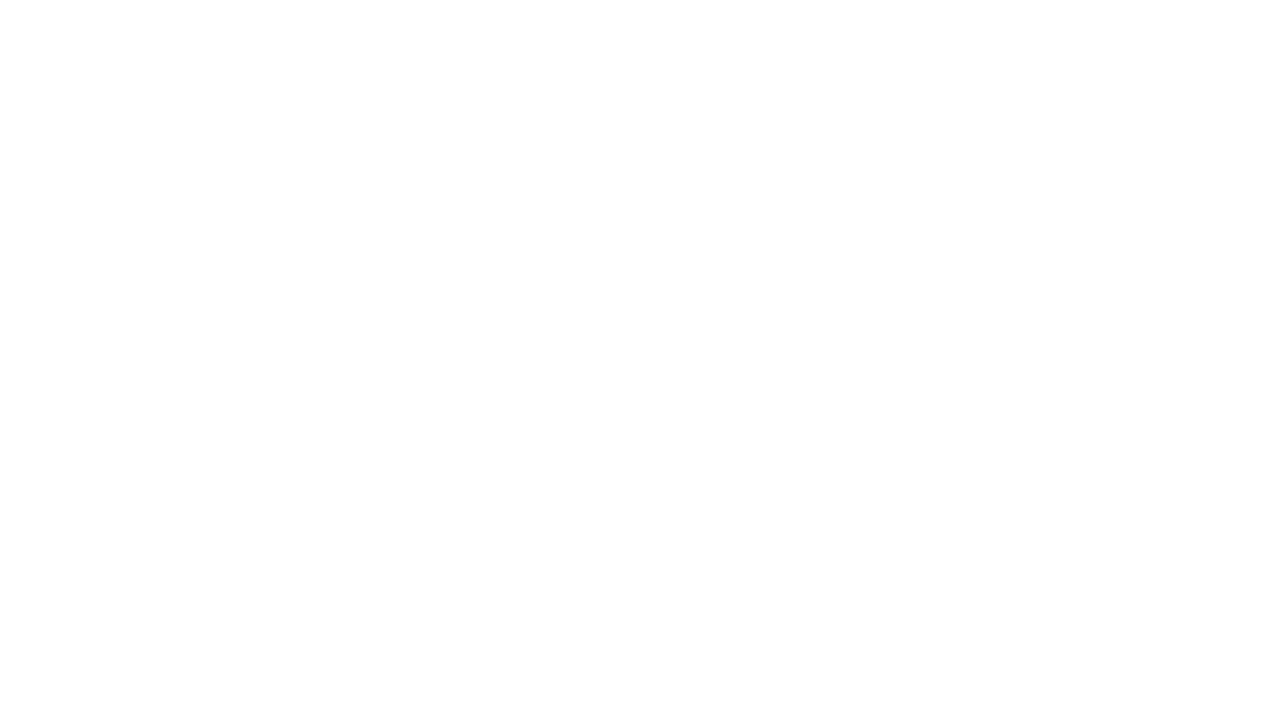

Navigated new tab to https://www.tutorialspoint.com/selenium/practice/new-tab-sample.php
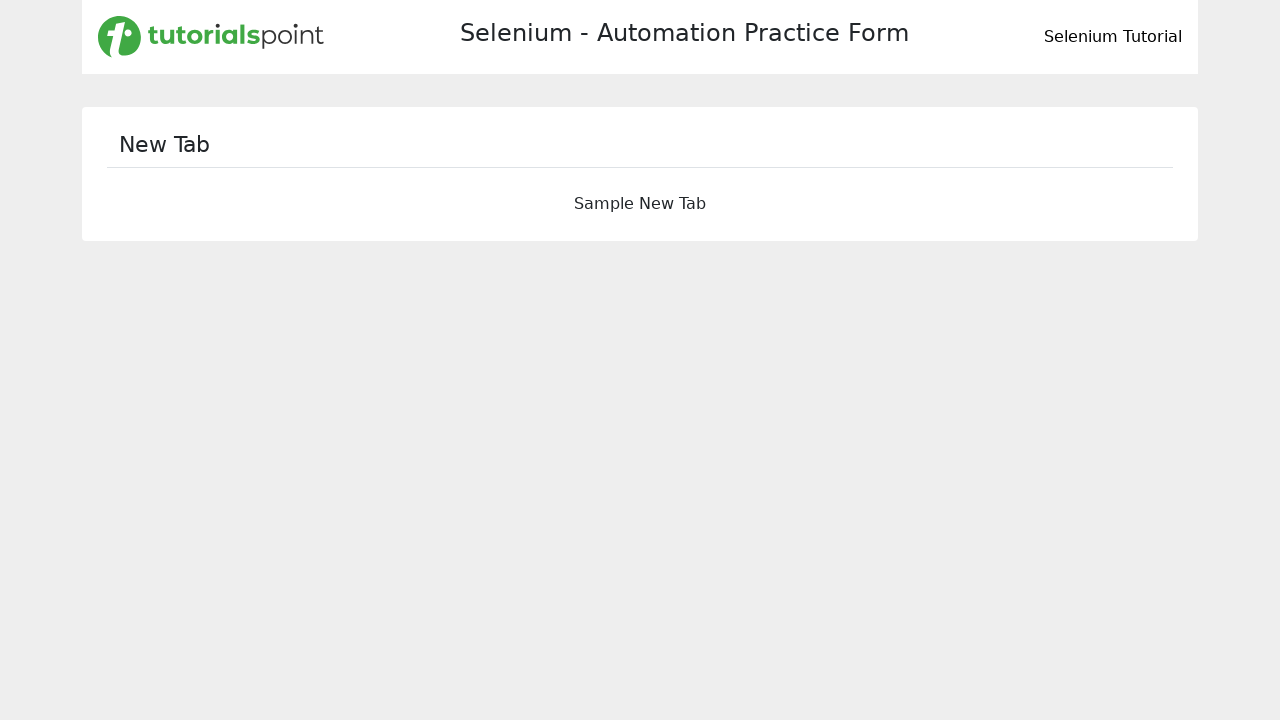

New tab page content loaded (domcontentloaded)
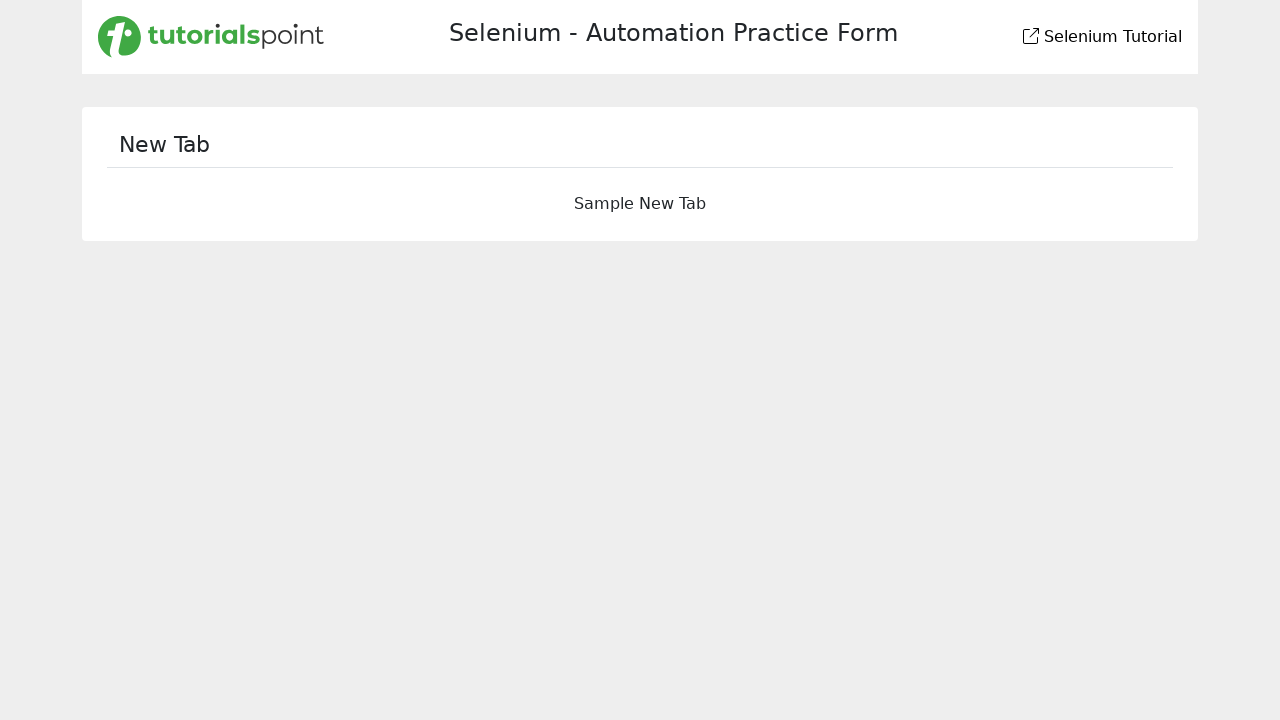

Closed the new tab
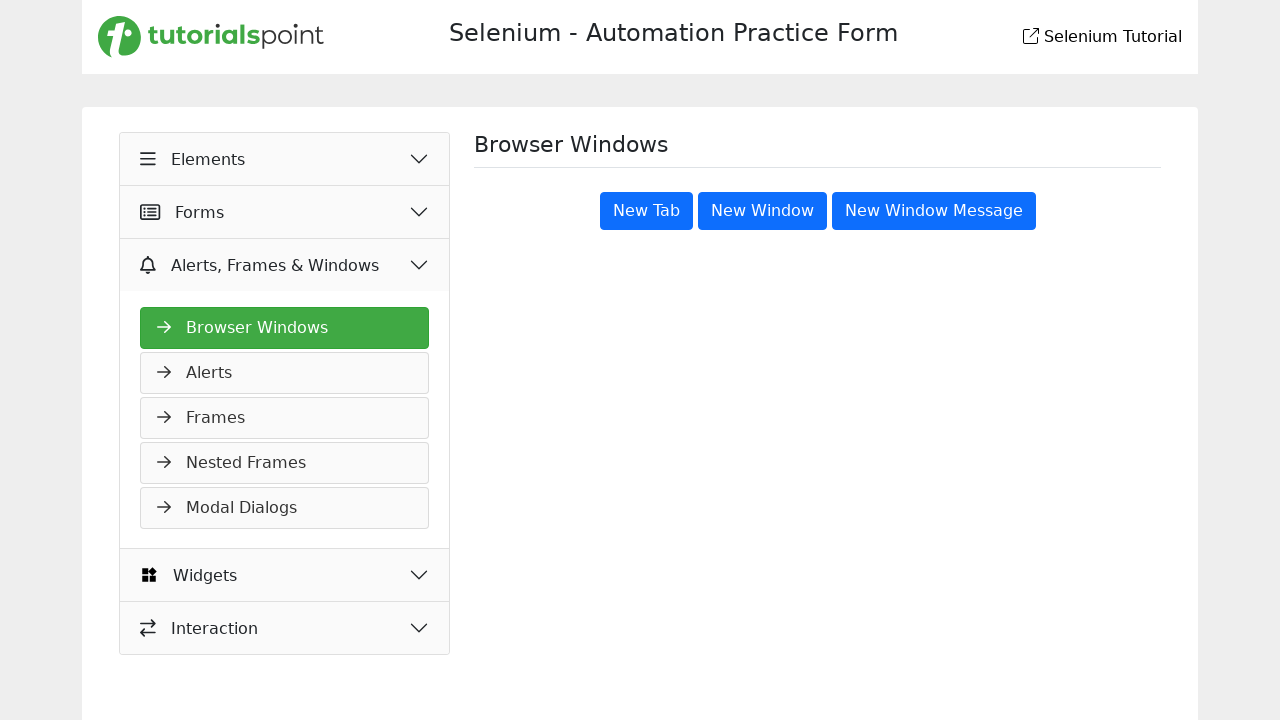

Brought main page back to front
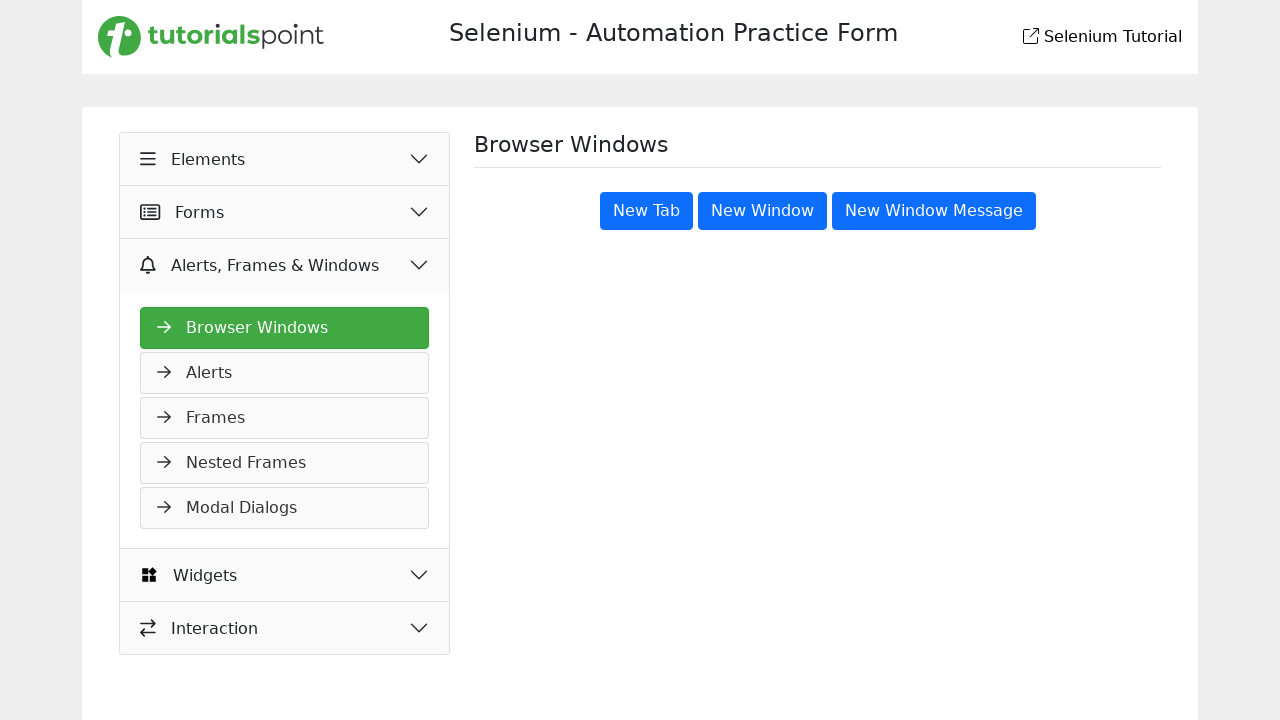

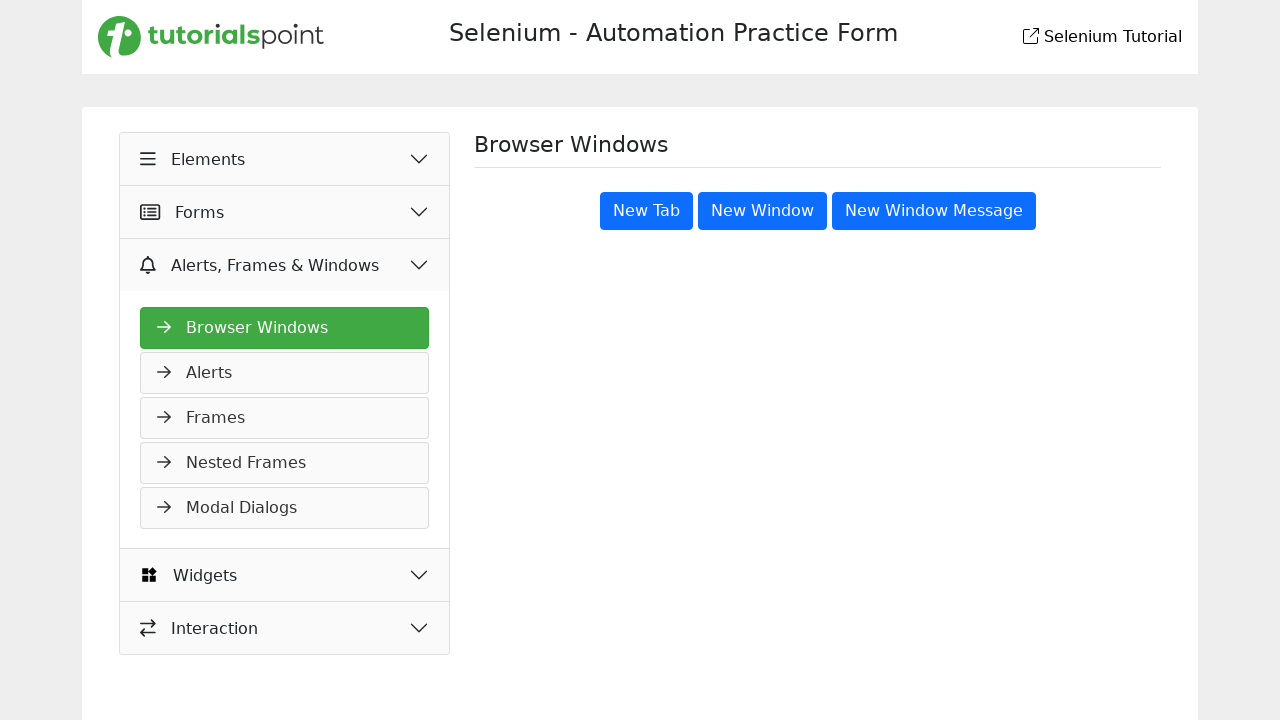